Opens the add appointment modal and verifies that the Submit (Enviar) button is present and displayed.

Starting URL: https://test-a-pet.vercel.app/

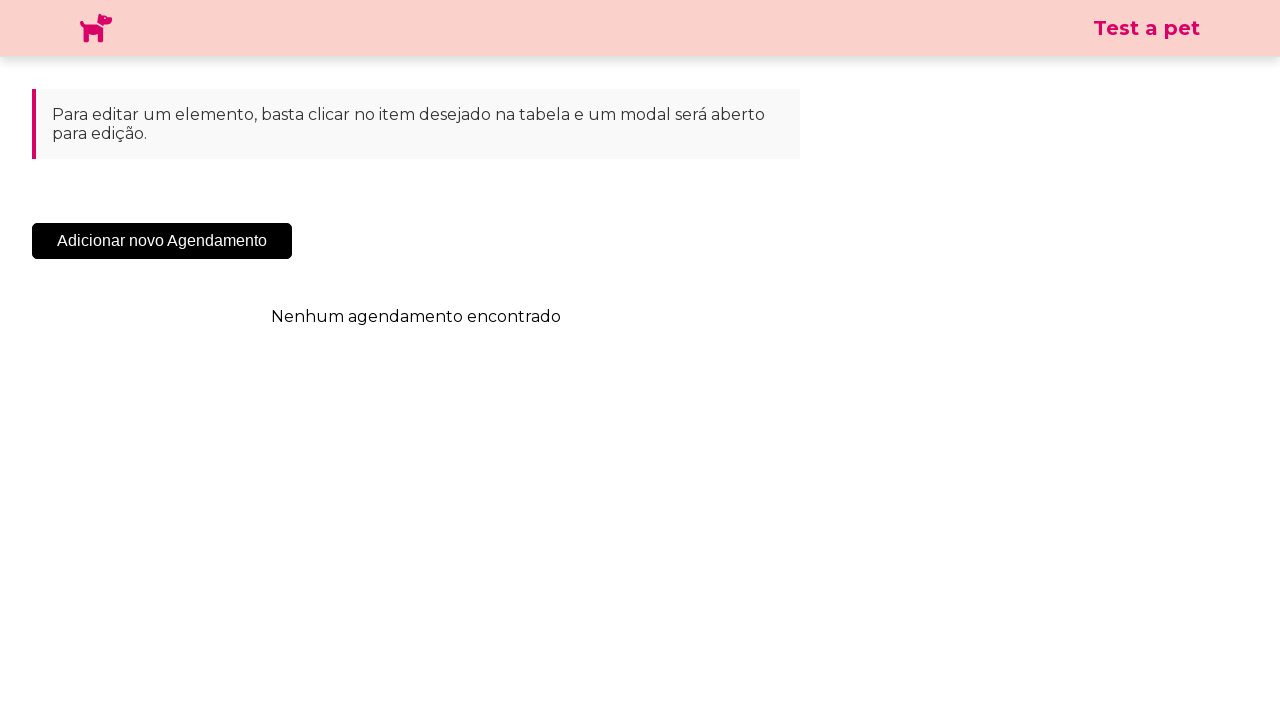

Clicked the 'Add New Appointment' button to open modal at (162, 241) on .sc-cHqXqK.kZzwzX
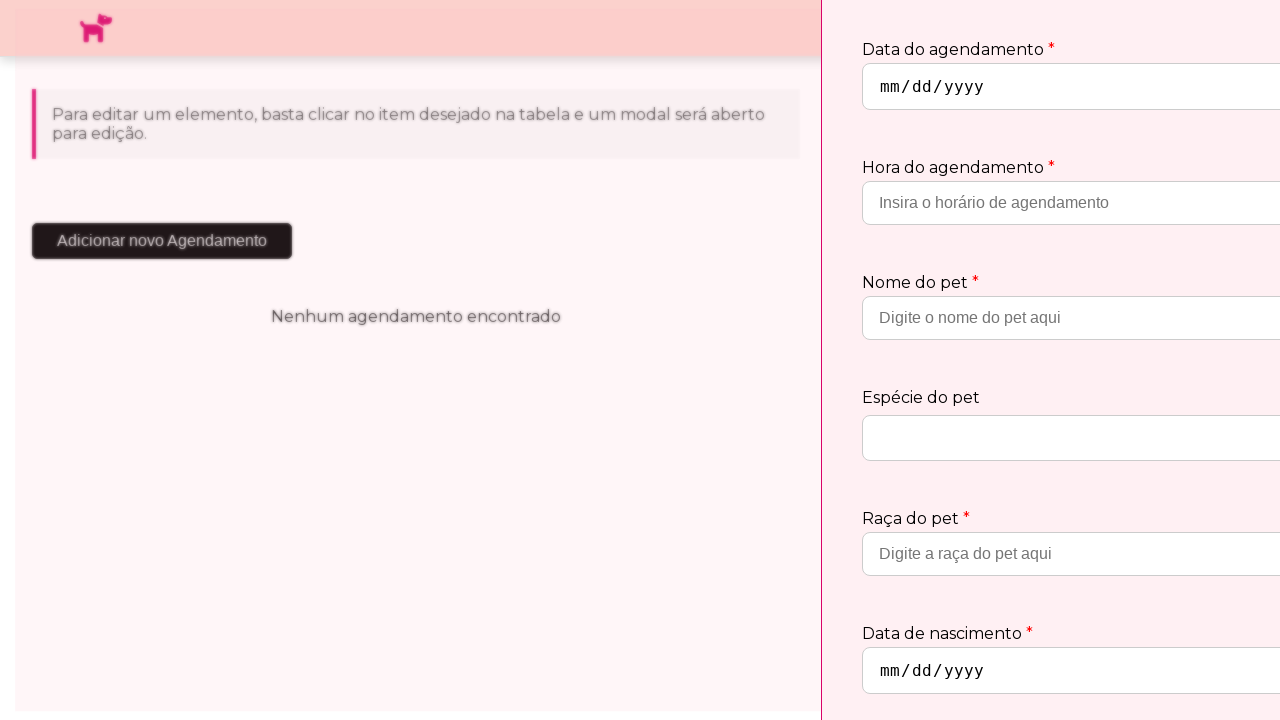

Submit button (Enviar) appeared in the modal
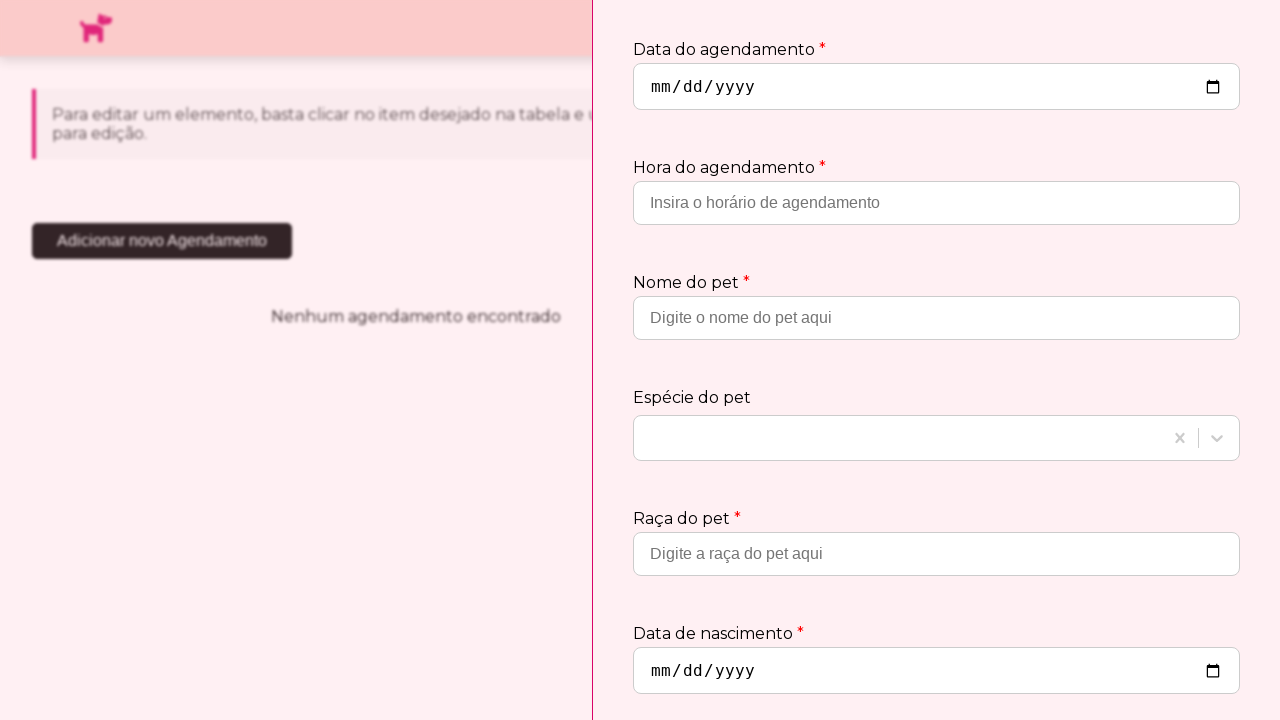

Verified that the Submit button is visible and displayed
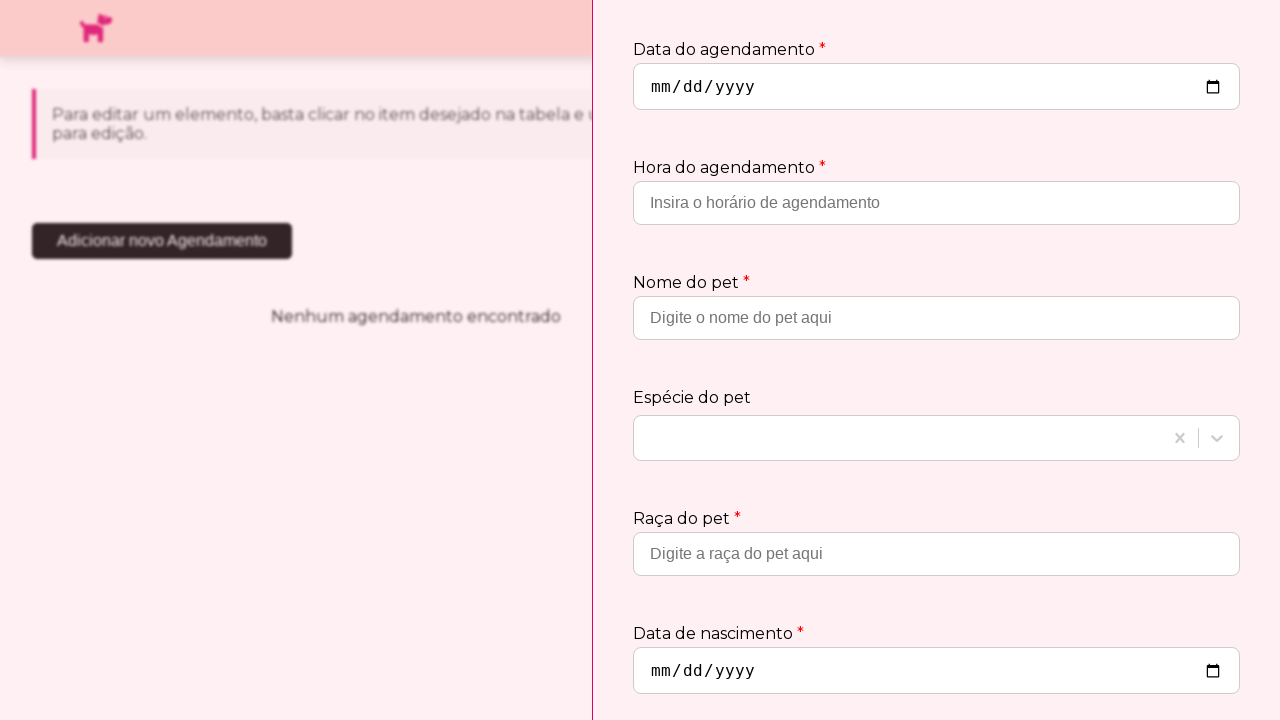

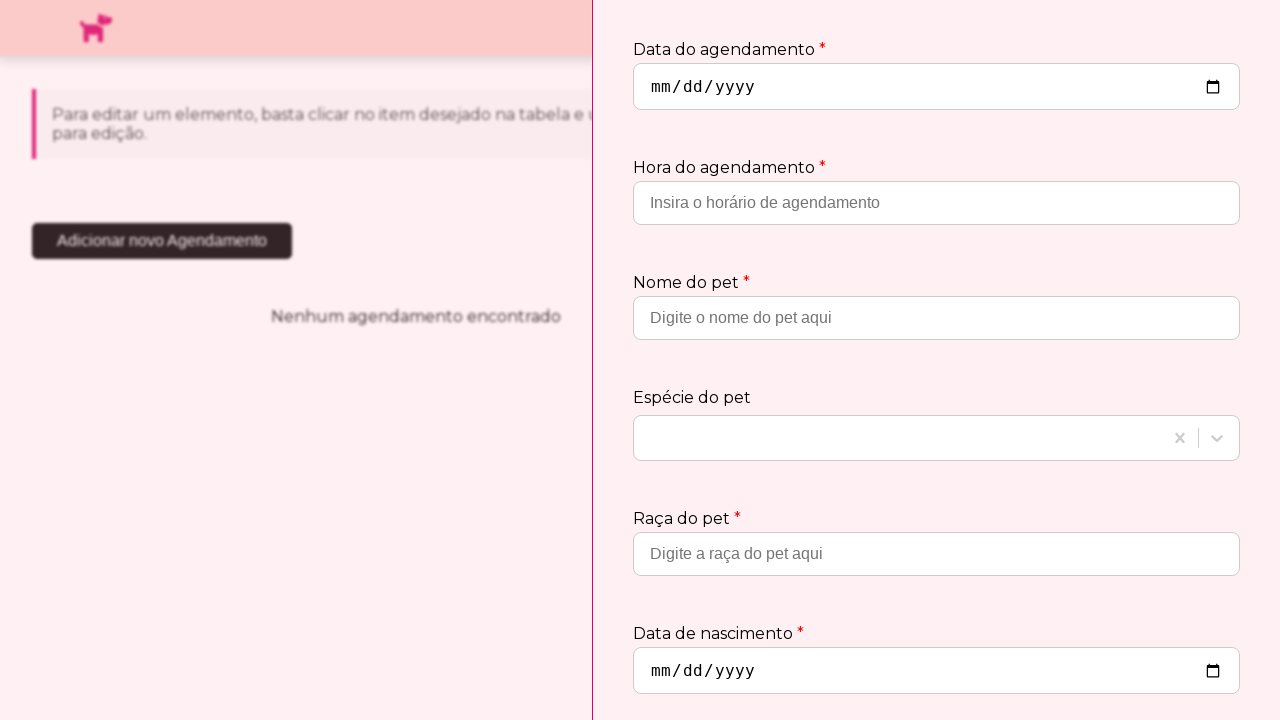